Scrolls to bottom of home page, verifies Recommended Items section, adds a recommended product to cart, and verifies it appears in cart page

Starting URL: http://automationexercise.com

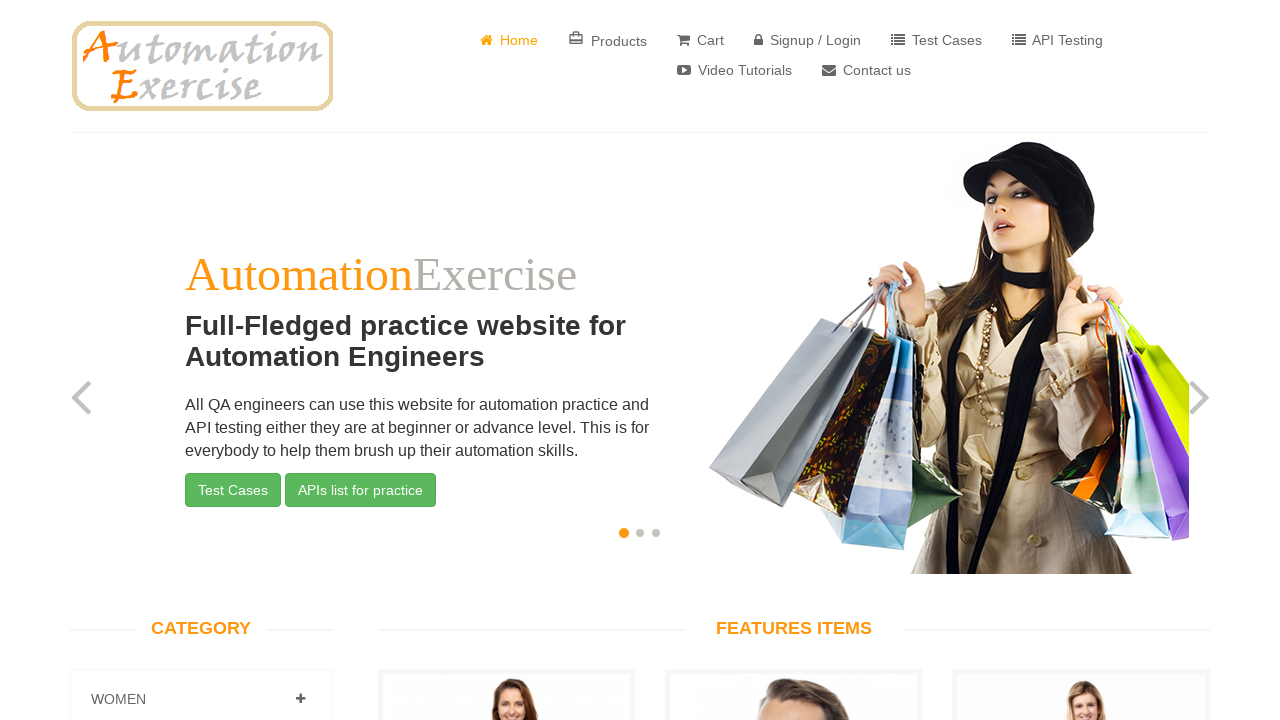

Scrolled to bottom of home page
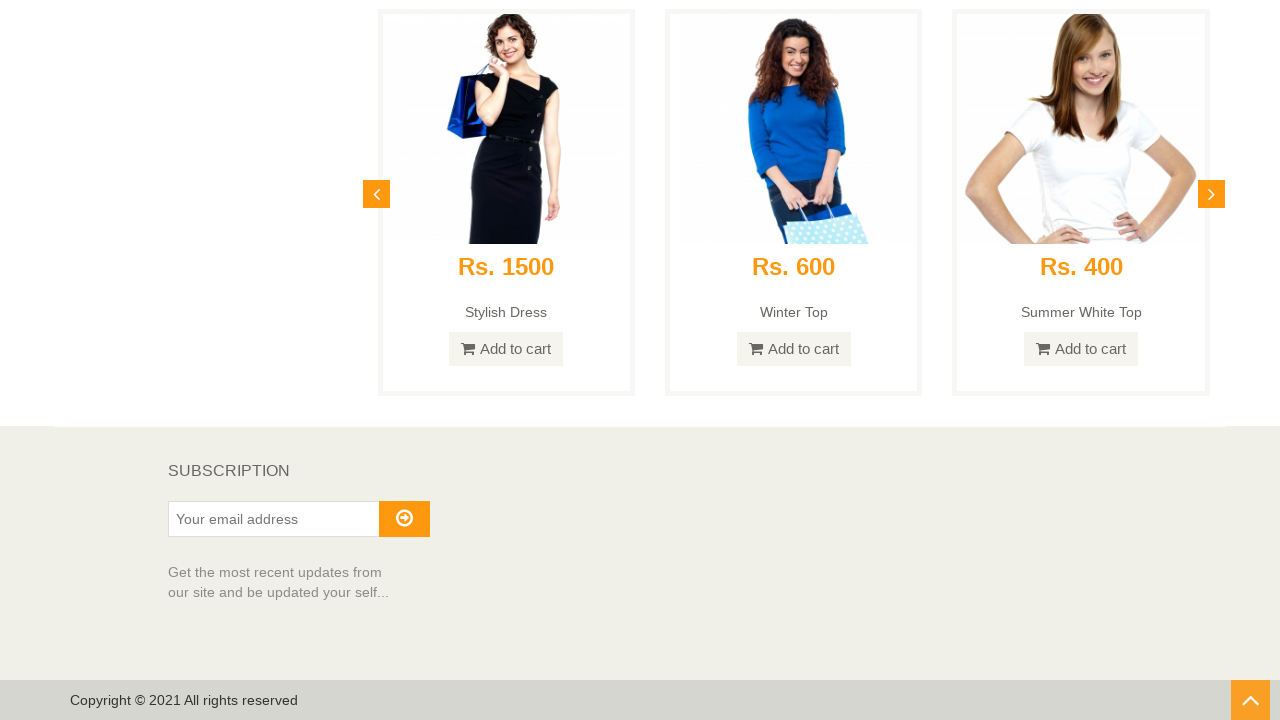

Verified RECOMMENDED ITEMS section is visible
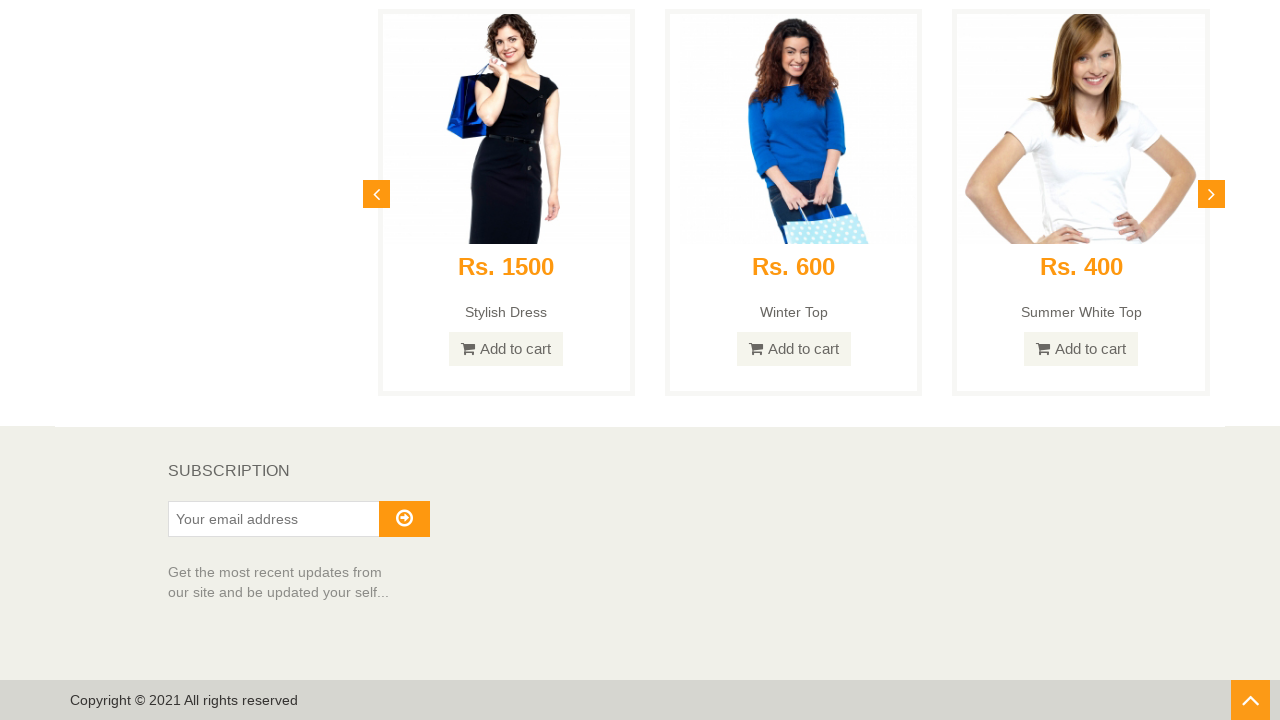

Clicked Add To Cart button on first recommended product at (506, 349) on .recommended_items .add-to-cart
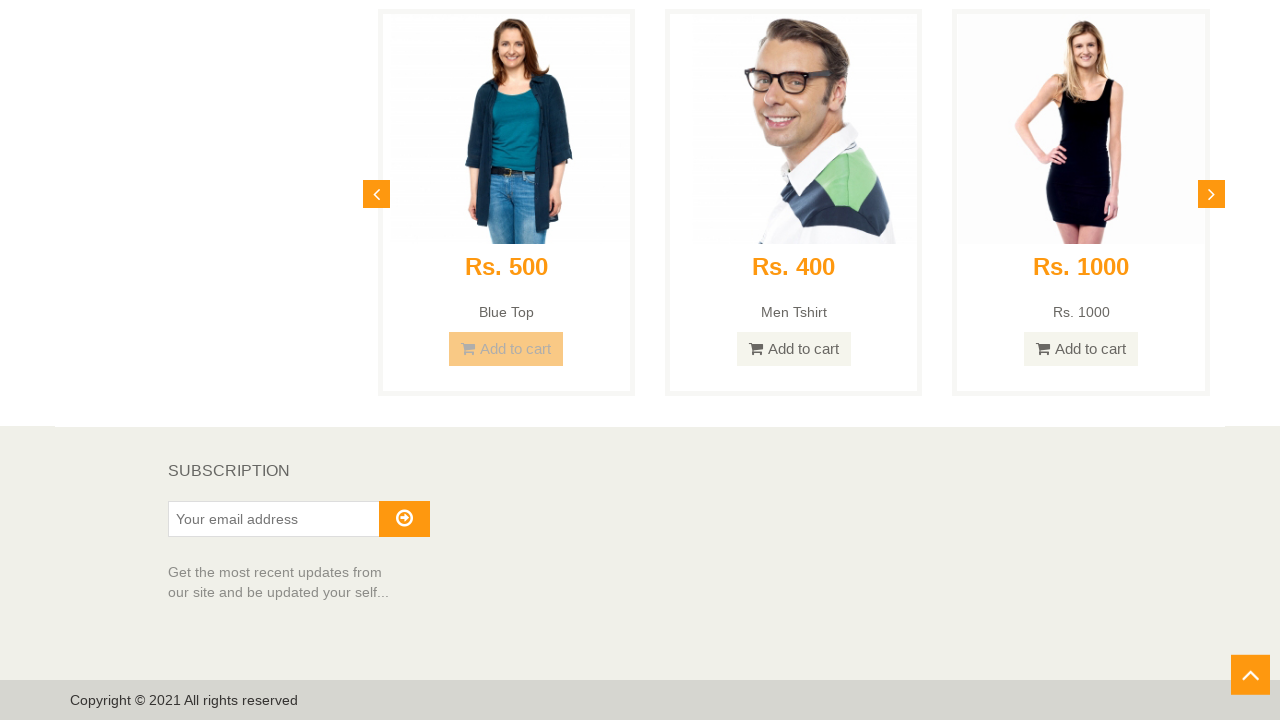

Clicked View Cart button in modal at (640, 242) on a:has-text('View Cart')
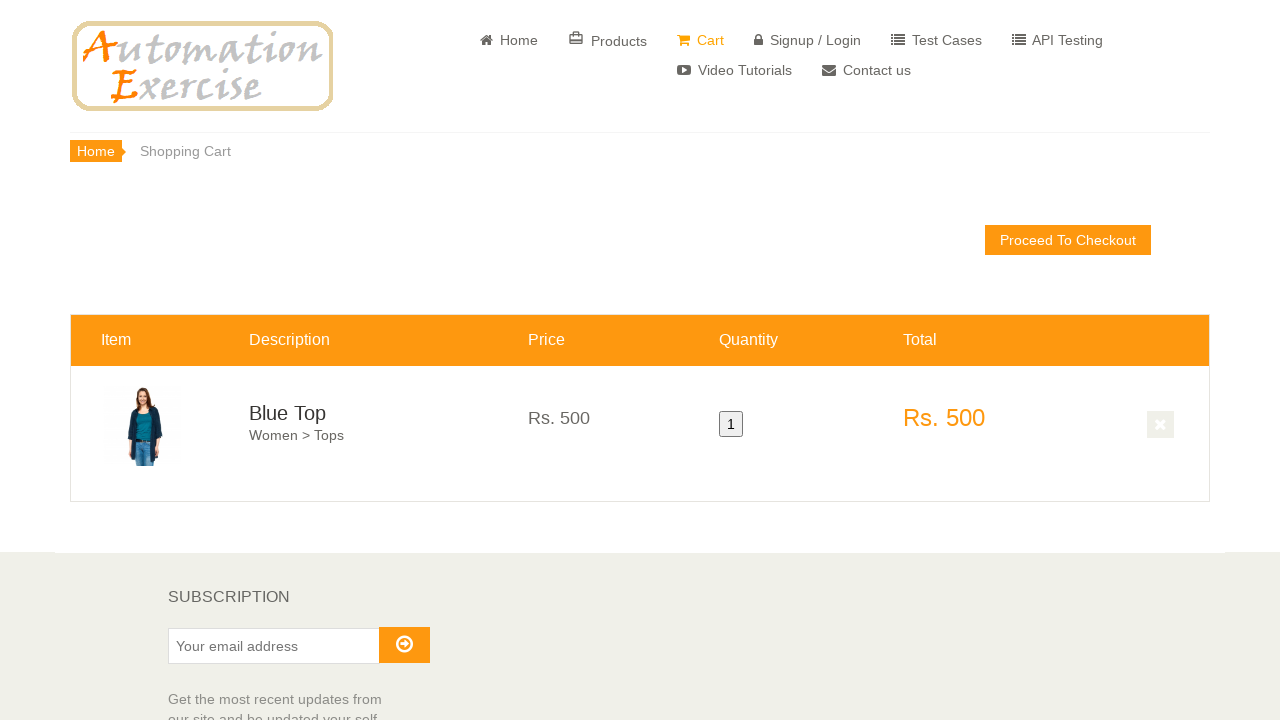

Cart info table loaded on cart page
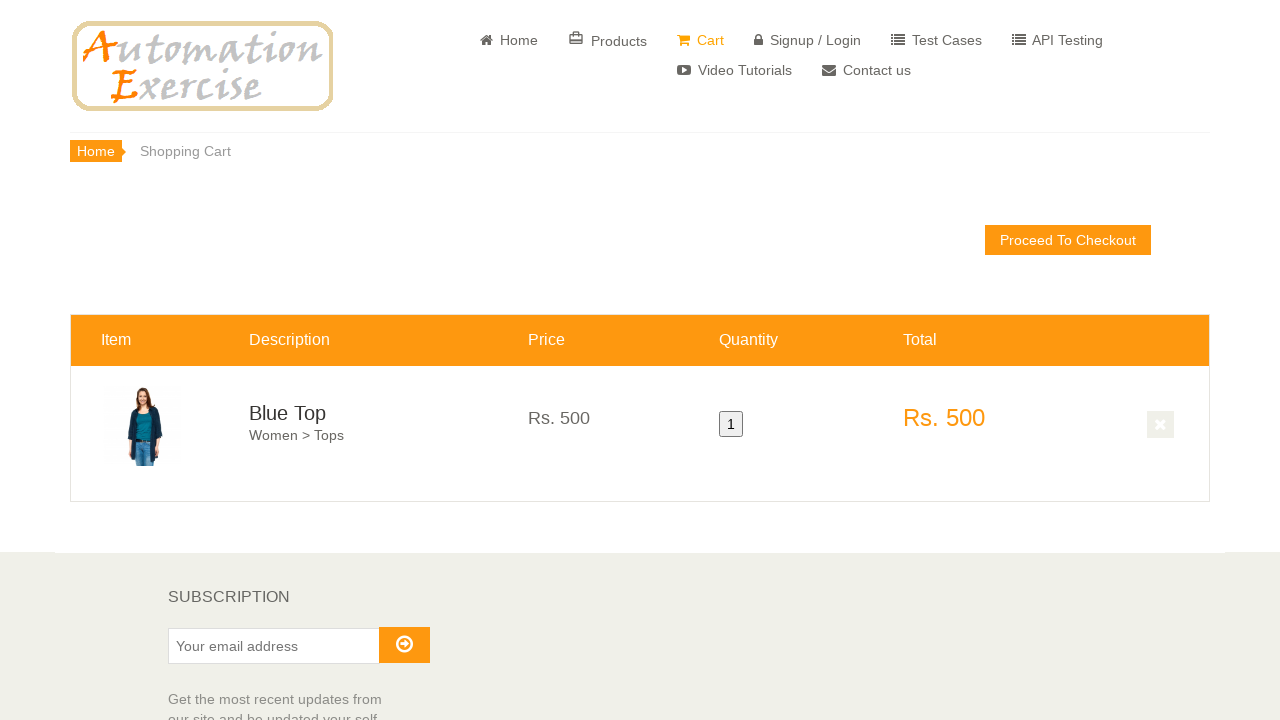

Verified recommended product appears in cart page
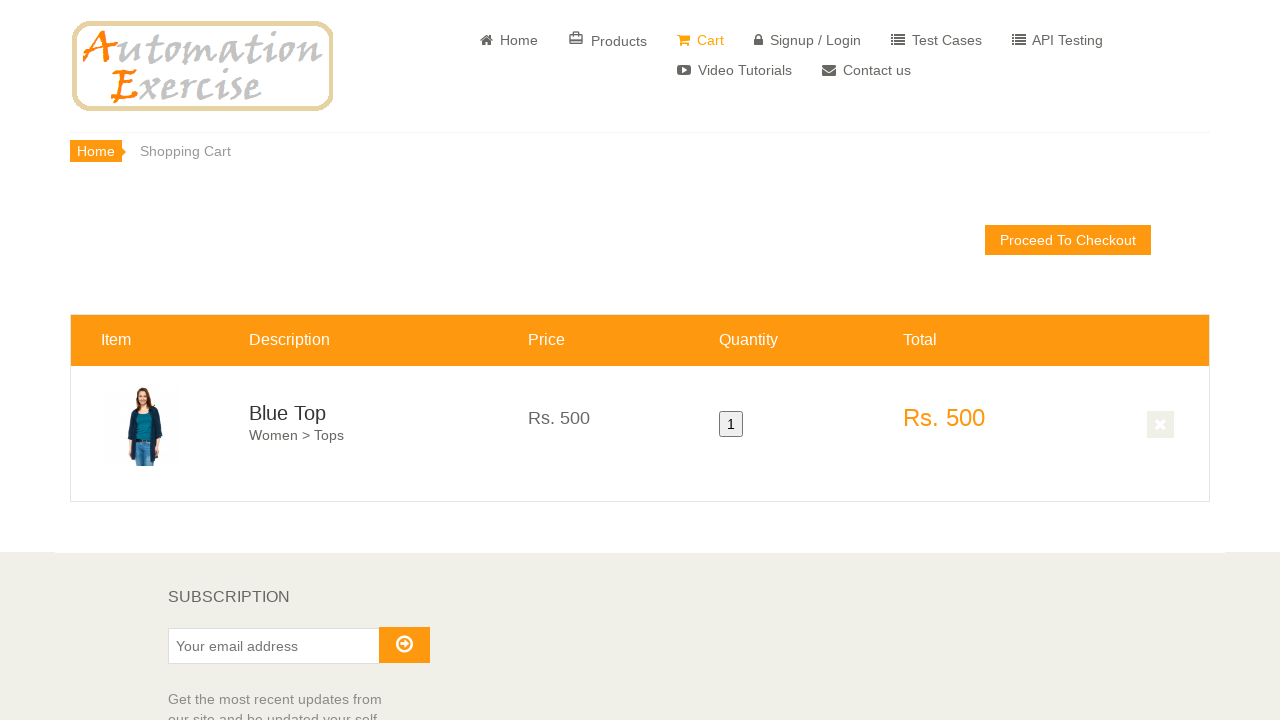

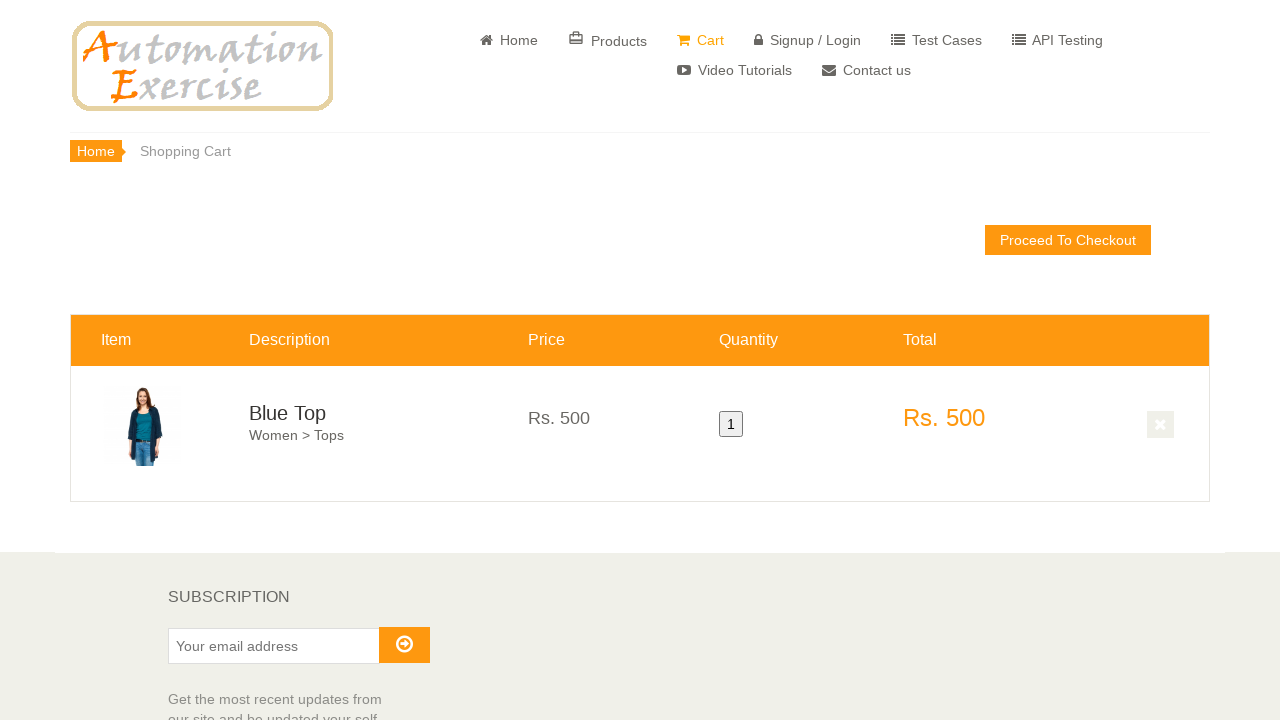